Tests file download functionality by clicking a download button, waiting for the download event, and verifying the file is successfully downloaded to the local filesystem.

Starting URL: https://demo.automationtesting.in/FileDownload.html

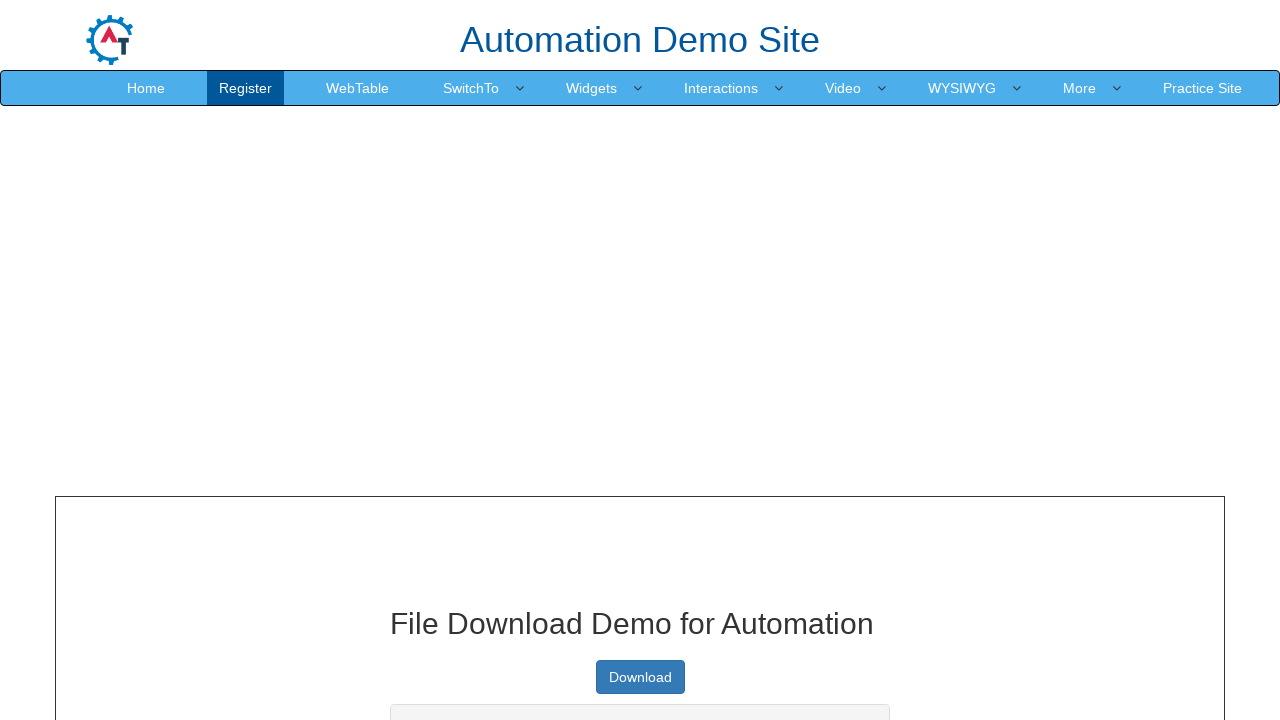

Page fully loaded
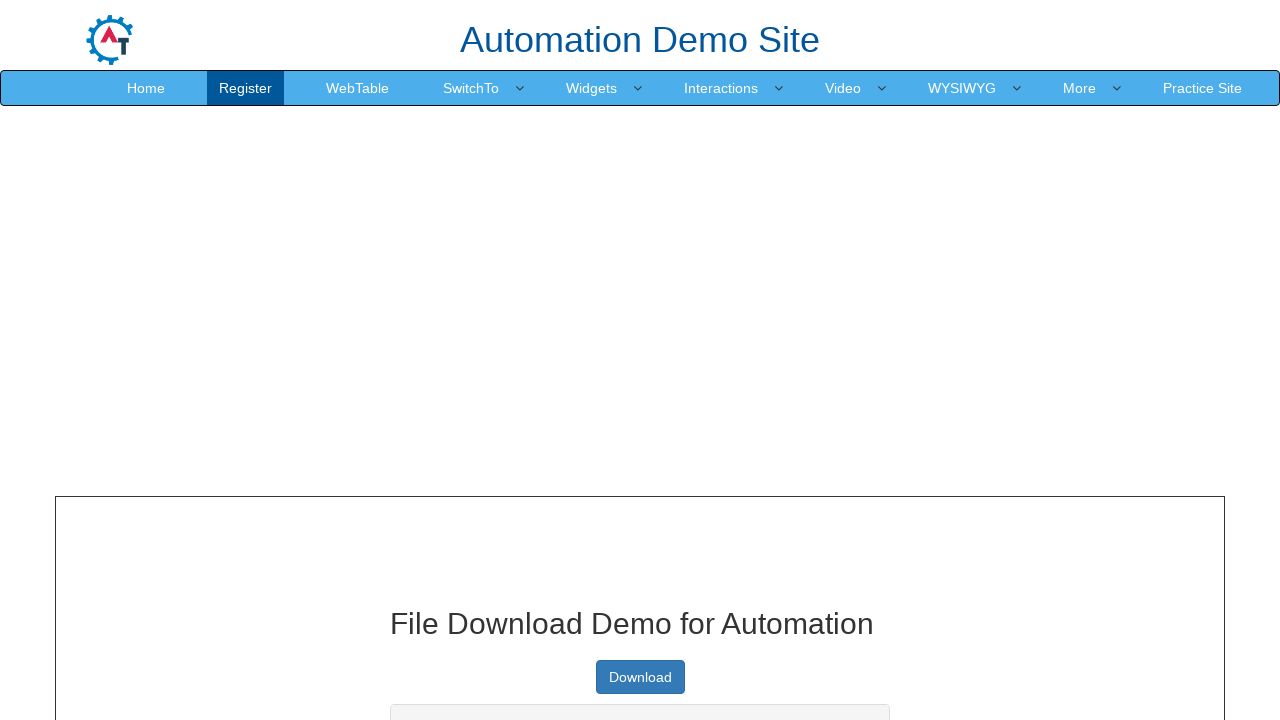

Clicked download button and initiated file download at (640, 677) on a[type='button']
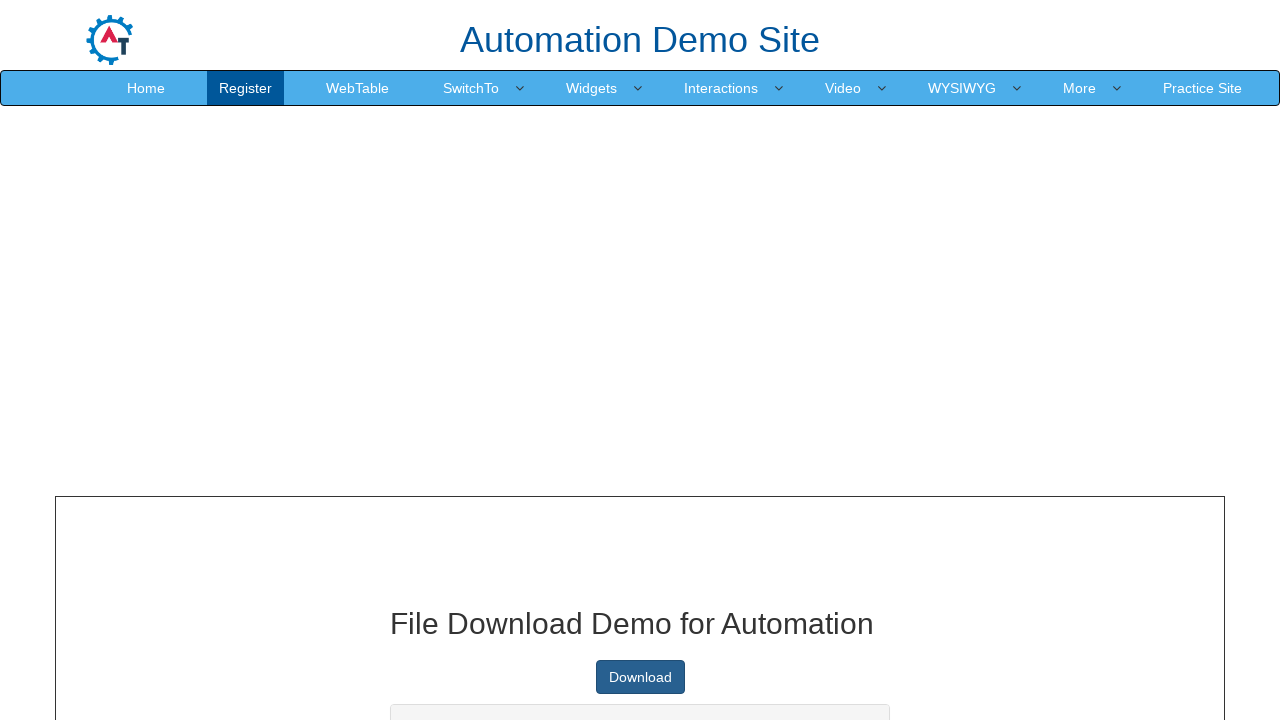

Download event captured and download object obtained
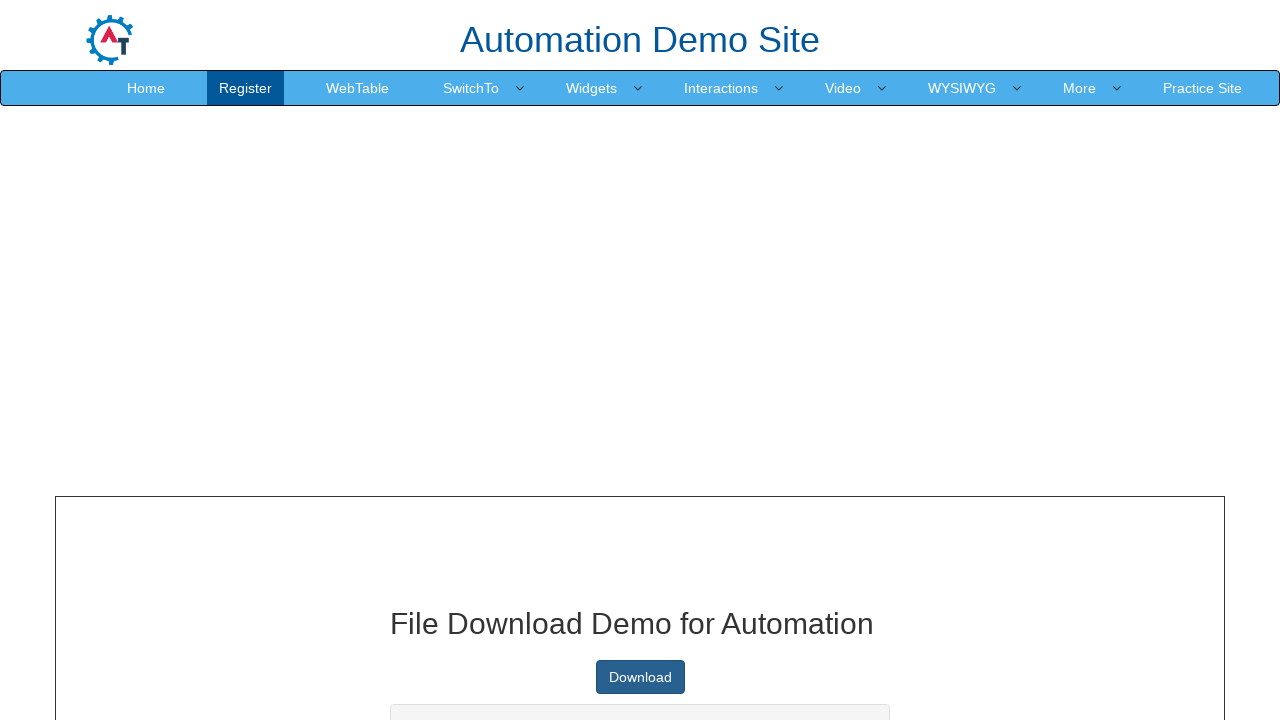

Downloaded file saved to /tmp/samplefile.pdf
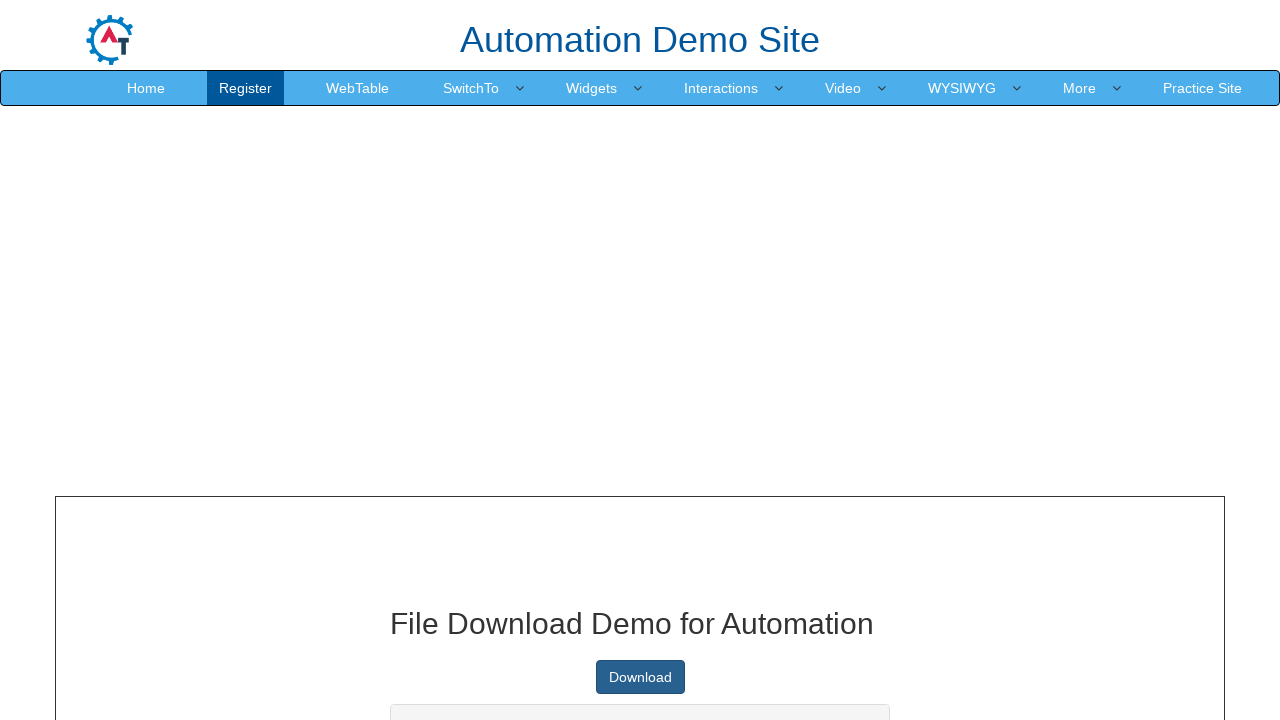

Waited 2 seconds for download to complete
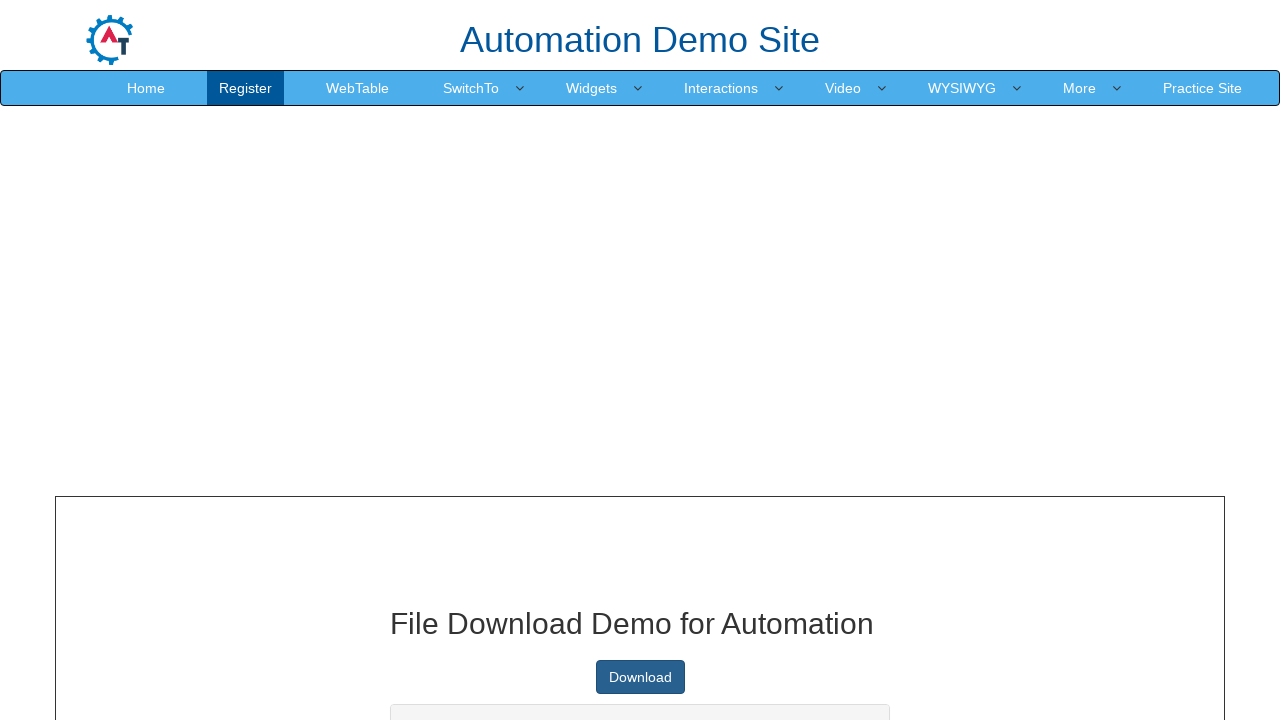

Verified file '/tmp/samplefile.pdf' exists
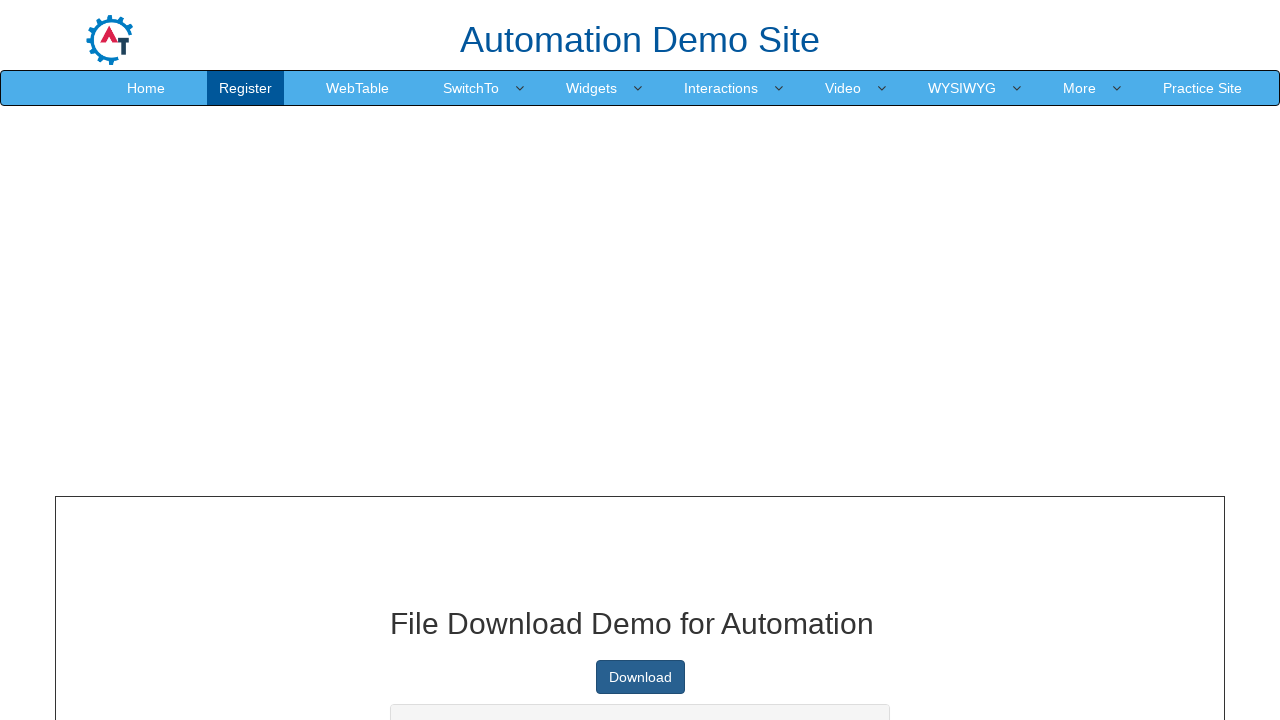

Deleted downloaded file '/tmp/samplefile.pdf'
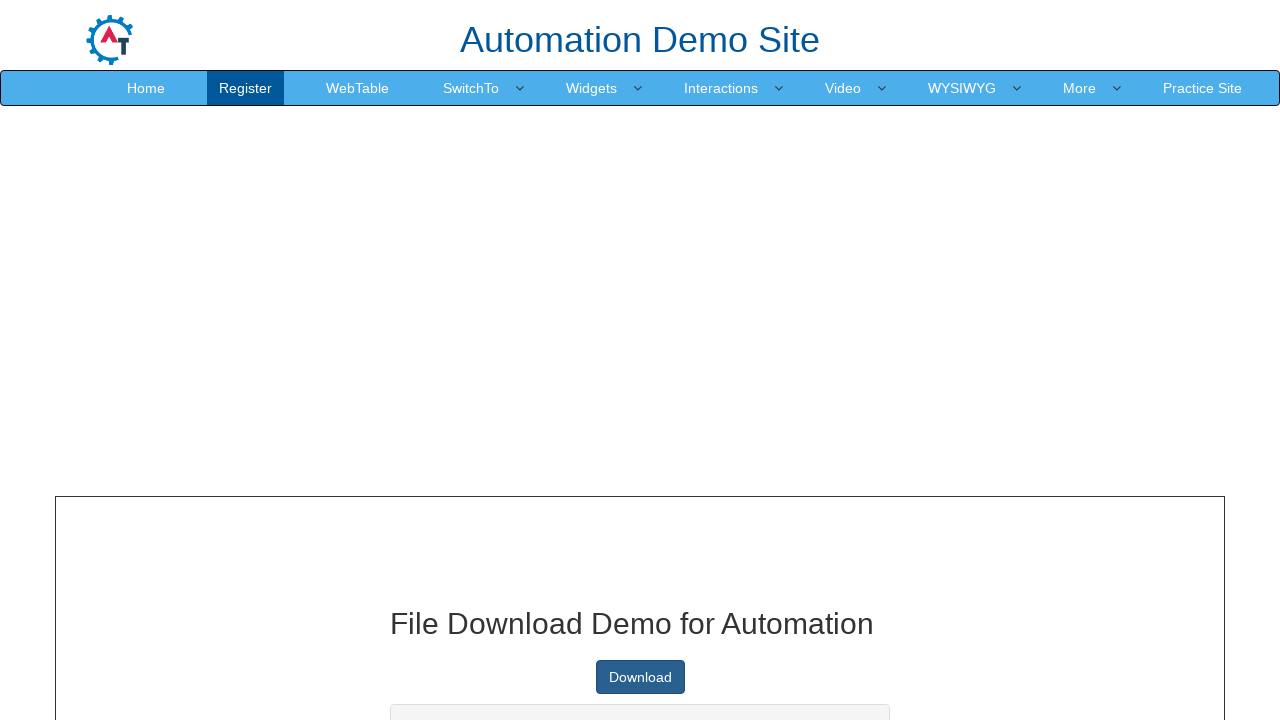

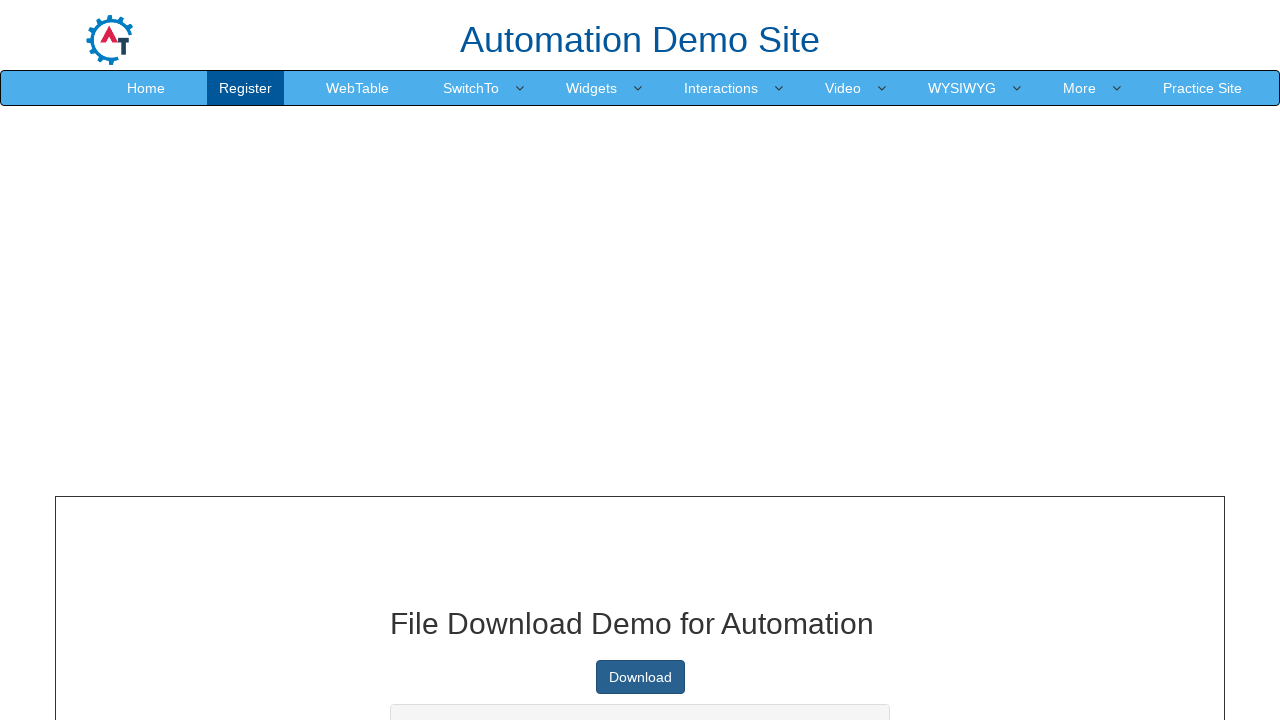